Navigates to a page and performs browser window management operations (maximize then minimize the window)

Starting URL: https://demo.actitime.com/login.do

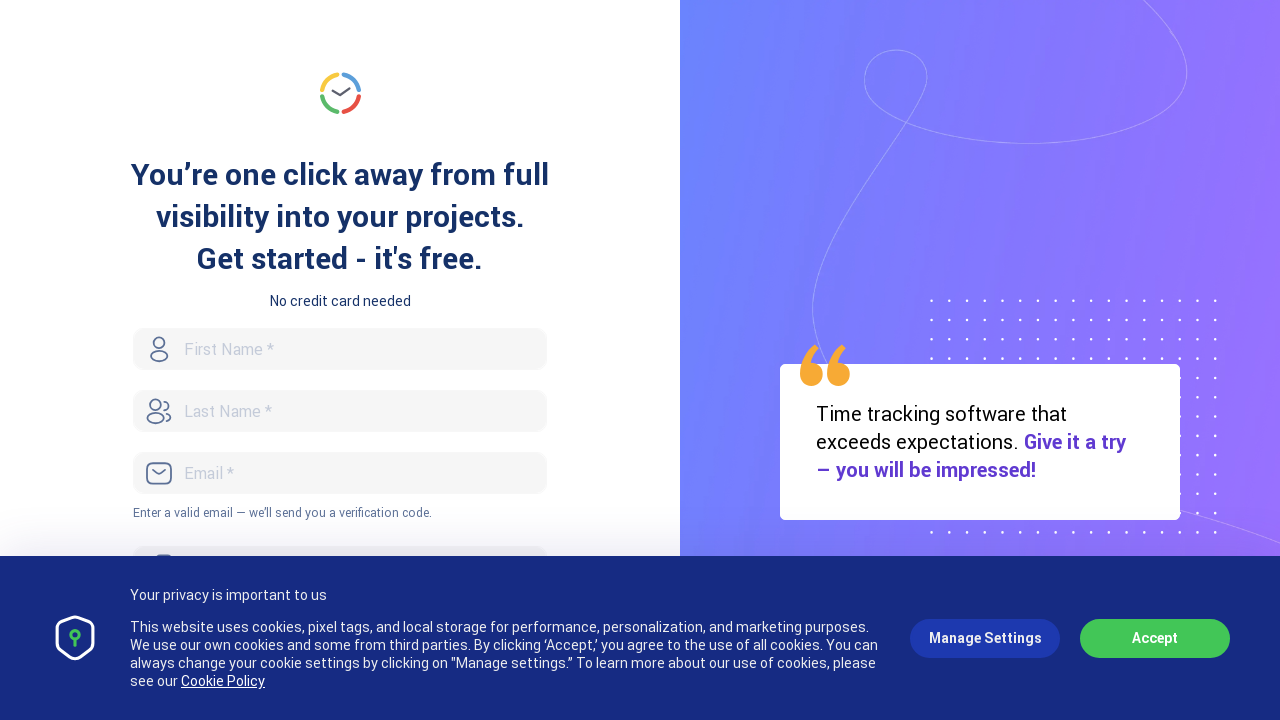

Maximized browser window to 1920x1080
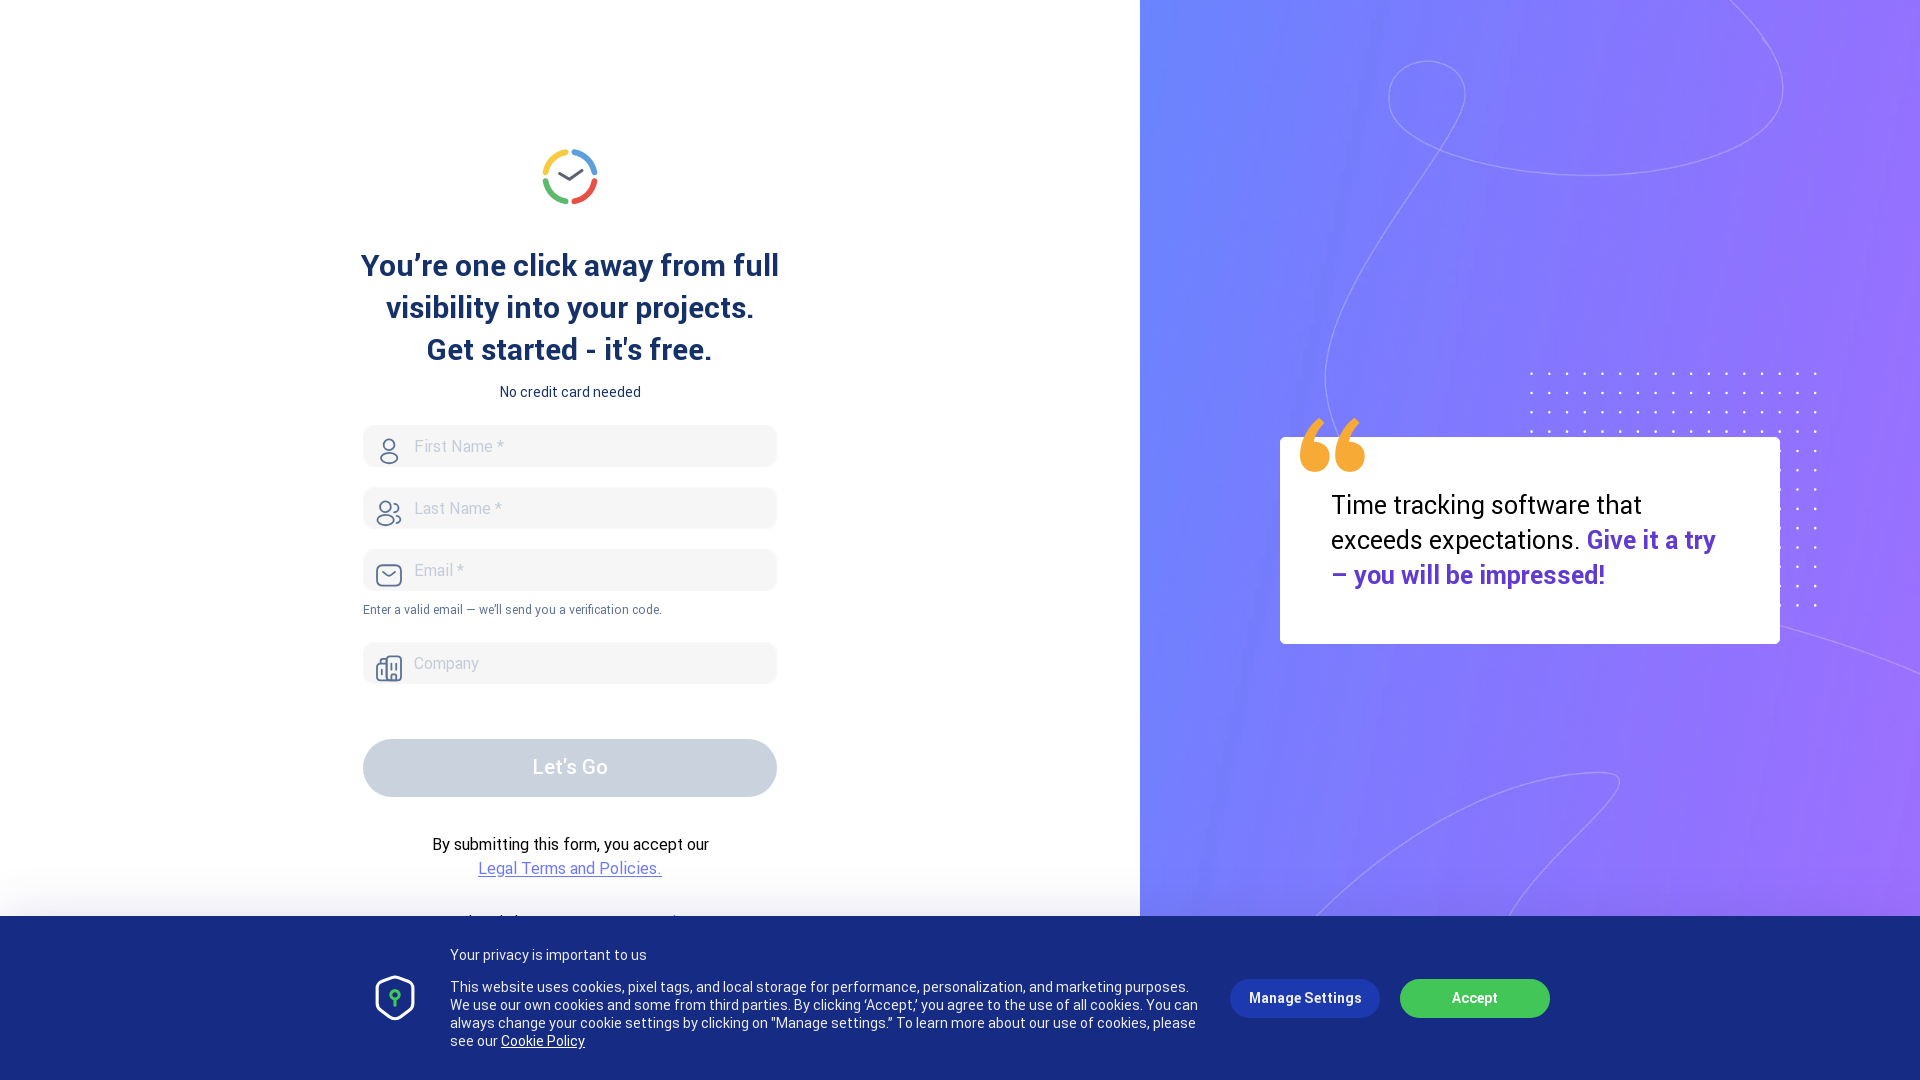

Waited 2 seconds for page to settle
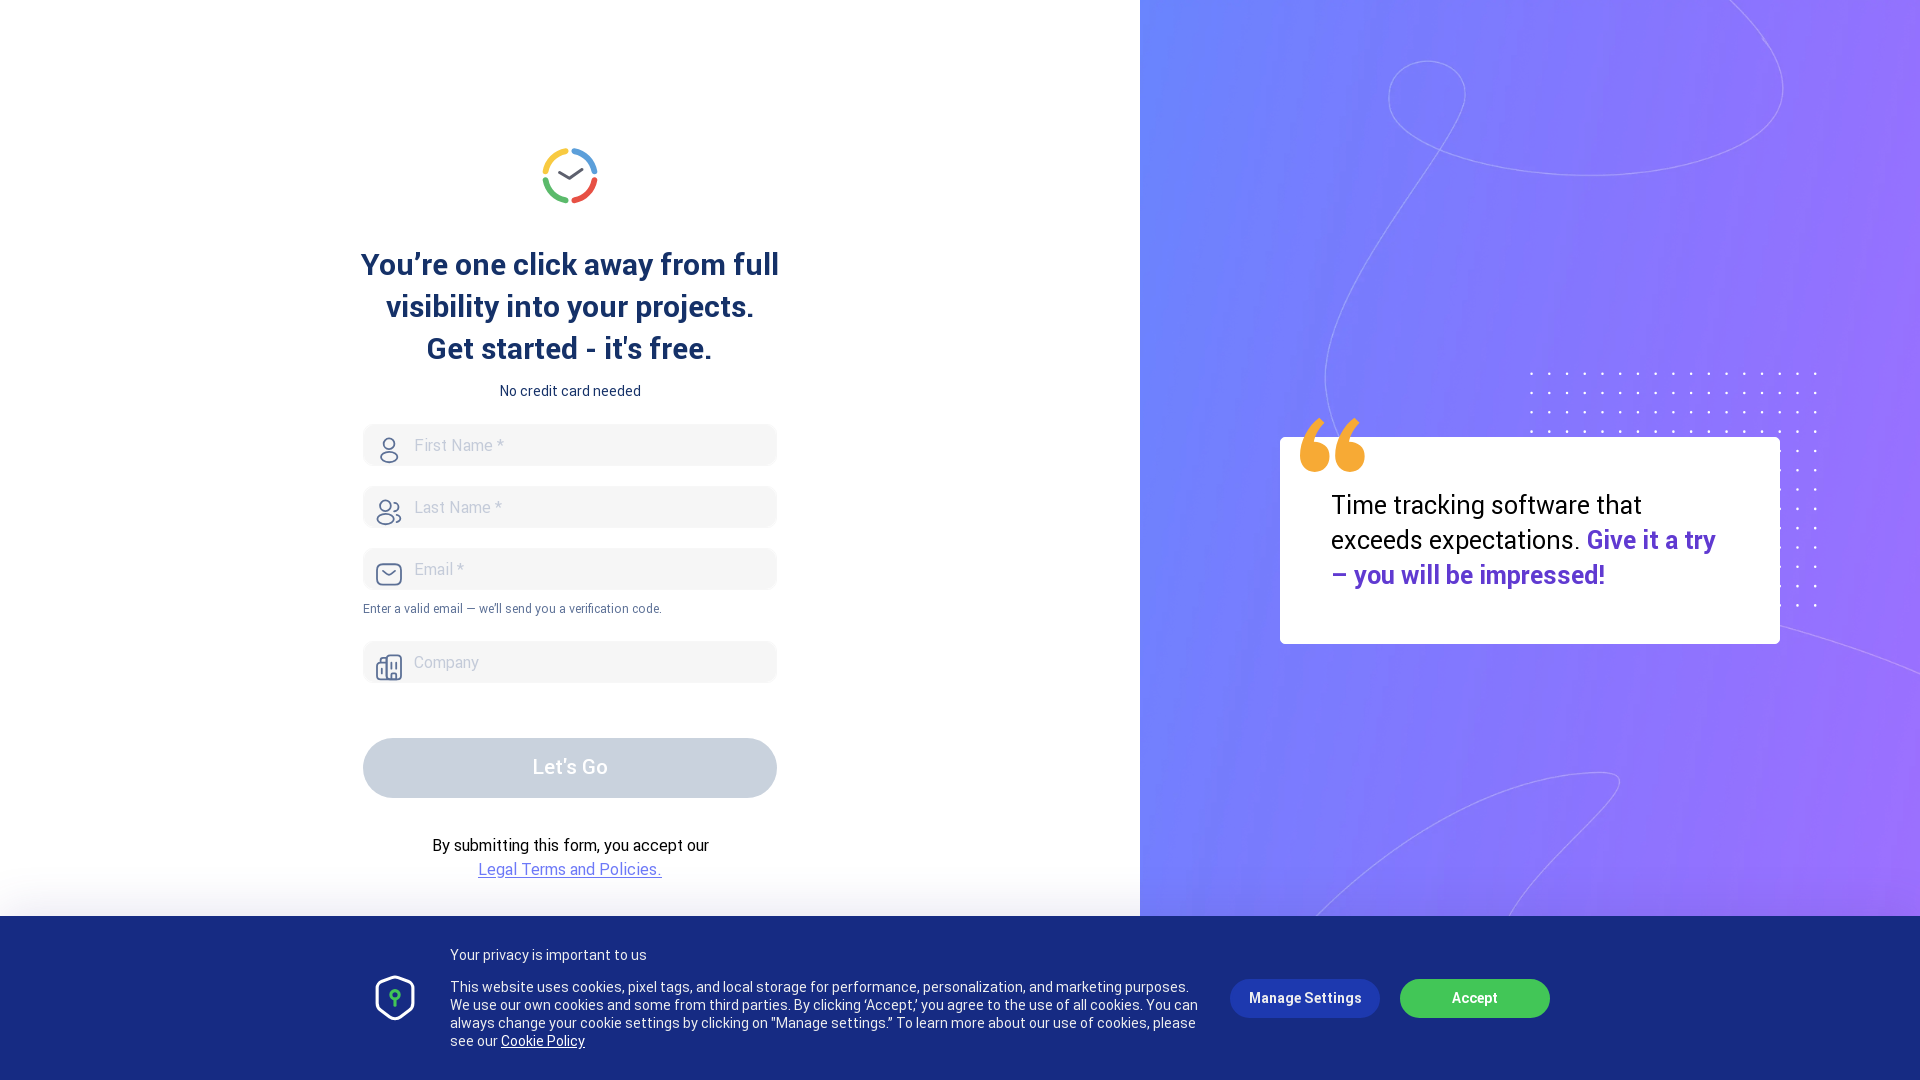

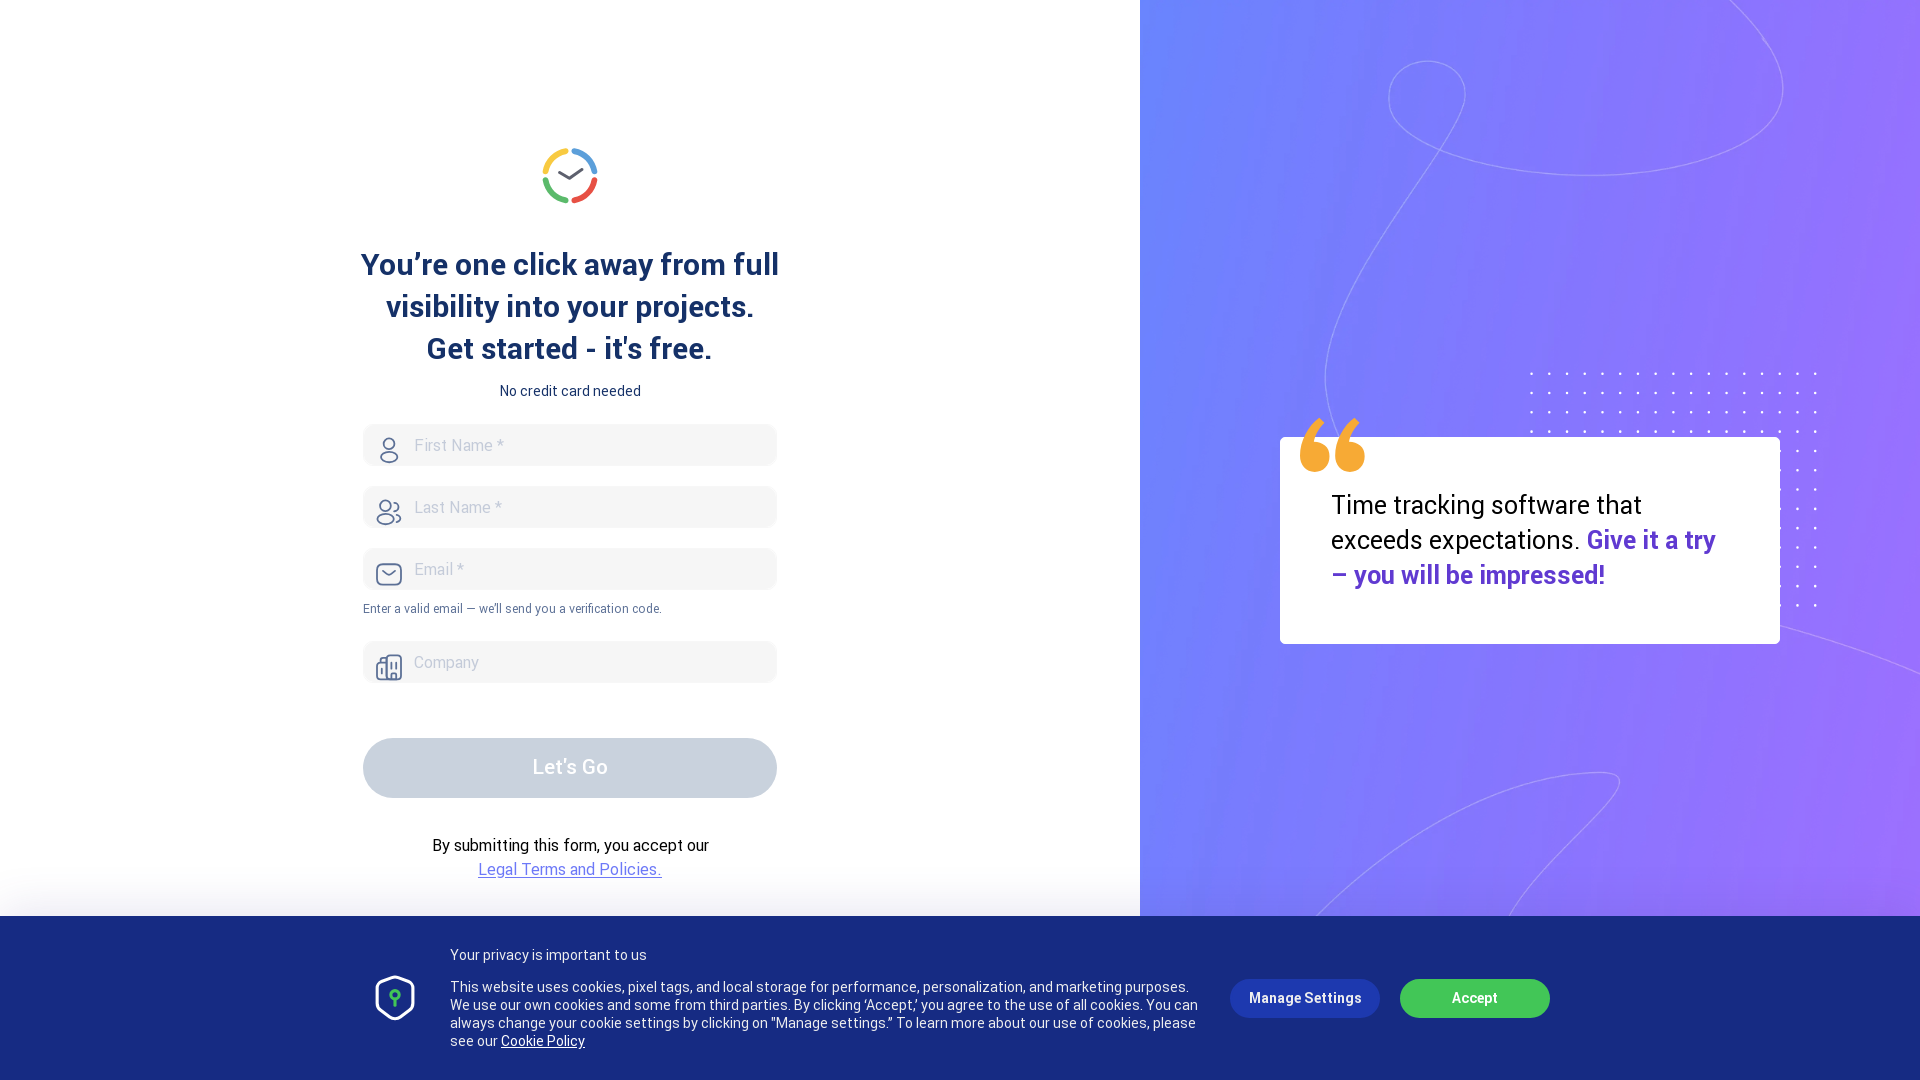